Tests flight search functionality by selecting origin and destination cities, clicking the search button, and verifying that flight results are displayed

Starting URL: https://blazedemo.com

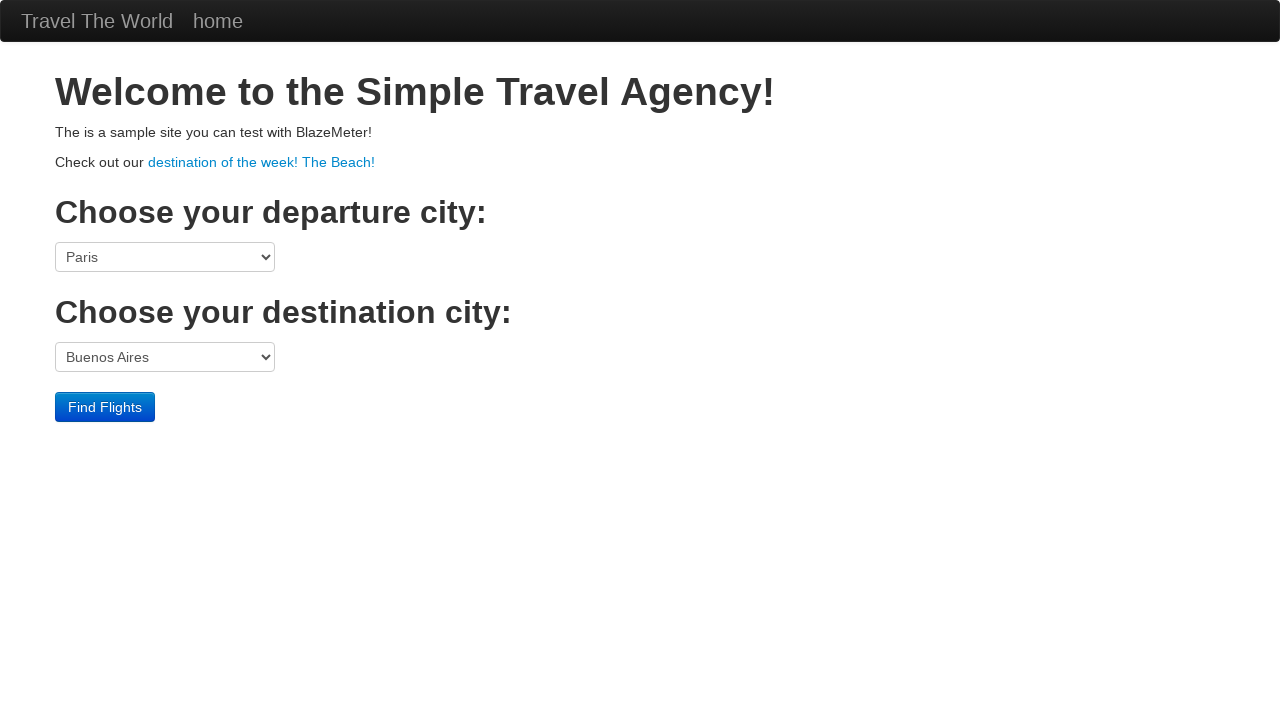

Clicked origin city dropdown at (165, 257) on select[name='fromPort']
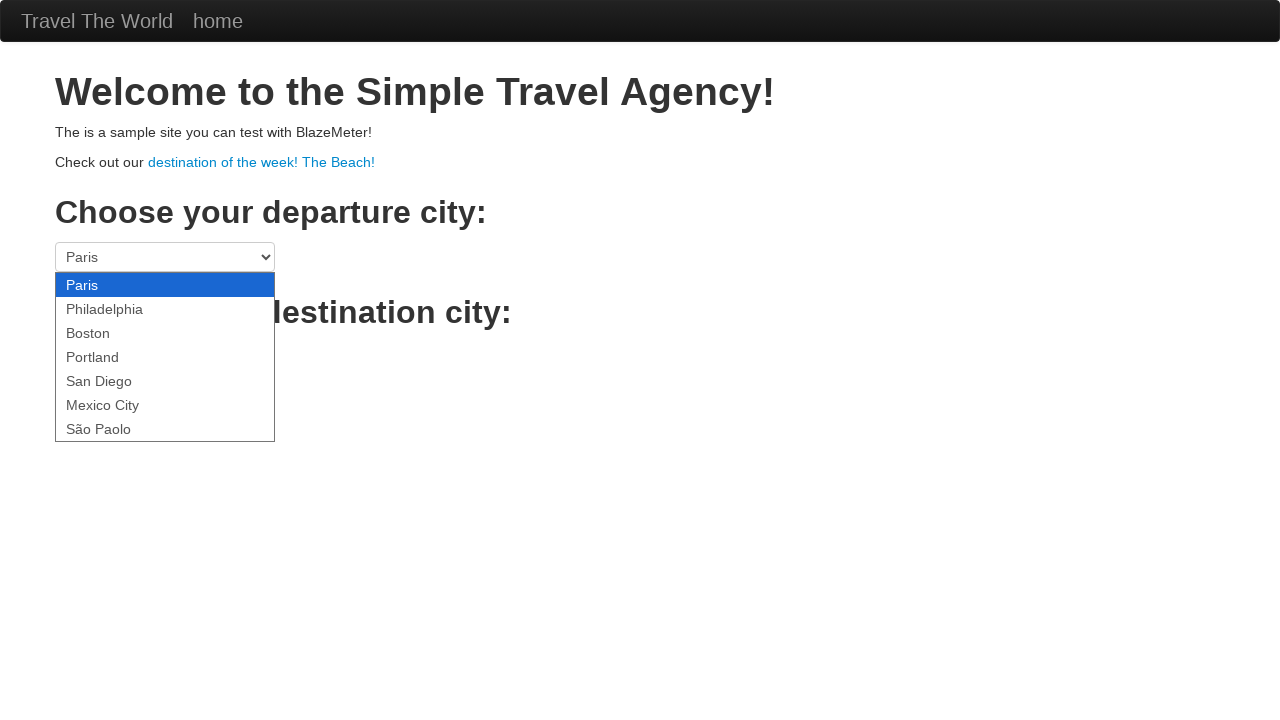

Selected Boston as origin city on select[name='fromPort']
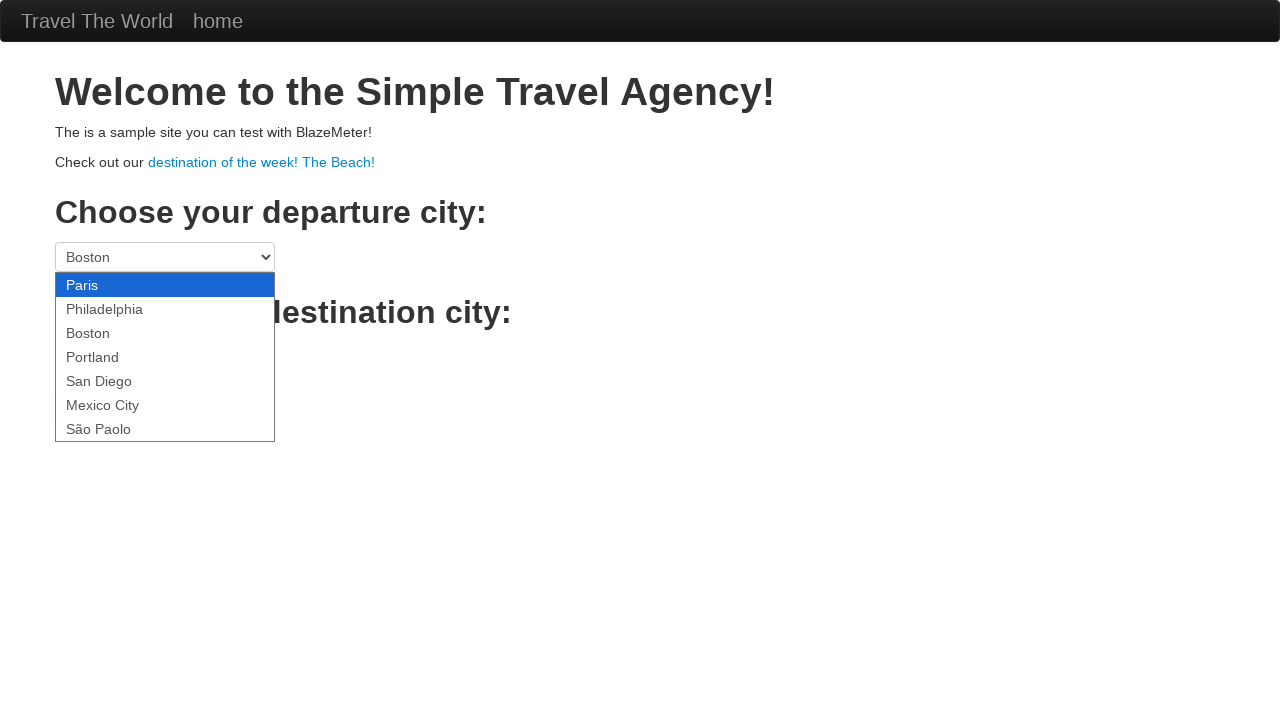

Clicked destination city dropdown at (165, 357) on select[name='toPort']
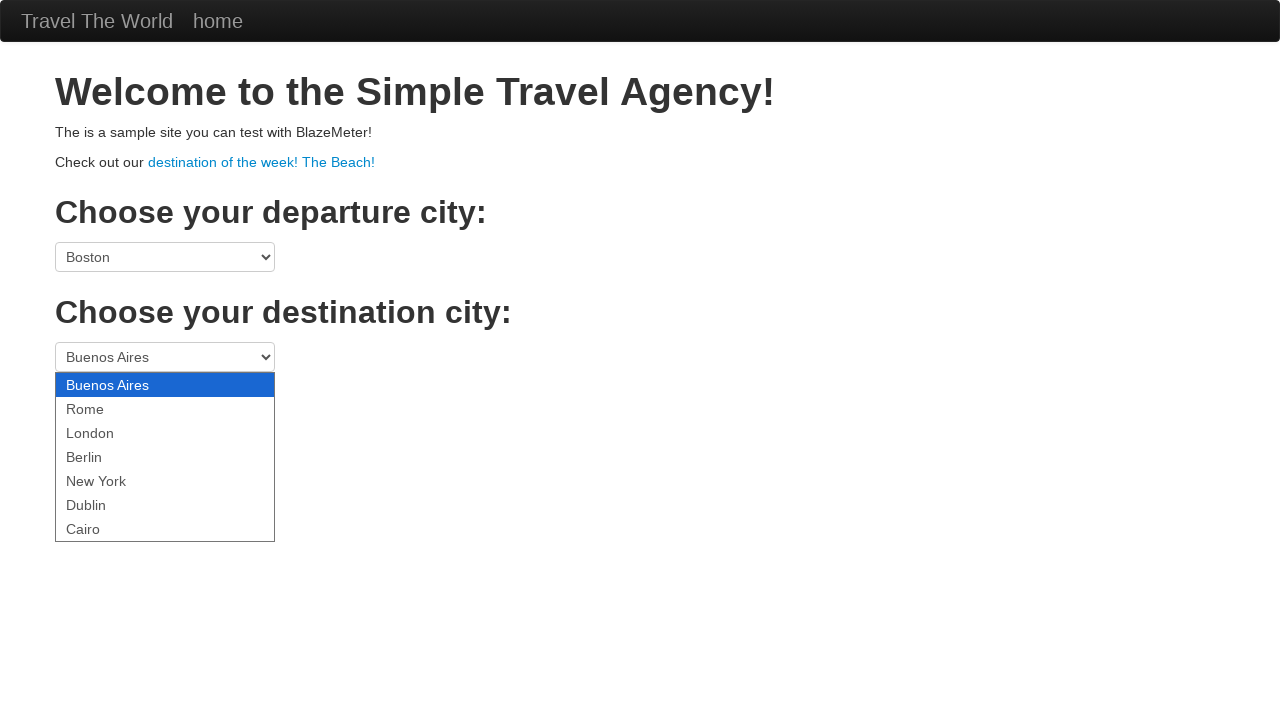

Selected London as destination city on select[name='toPort']
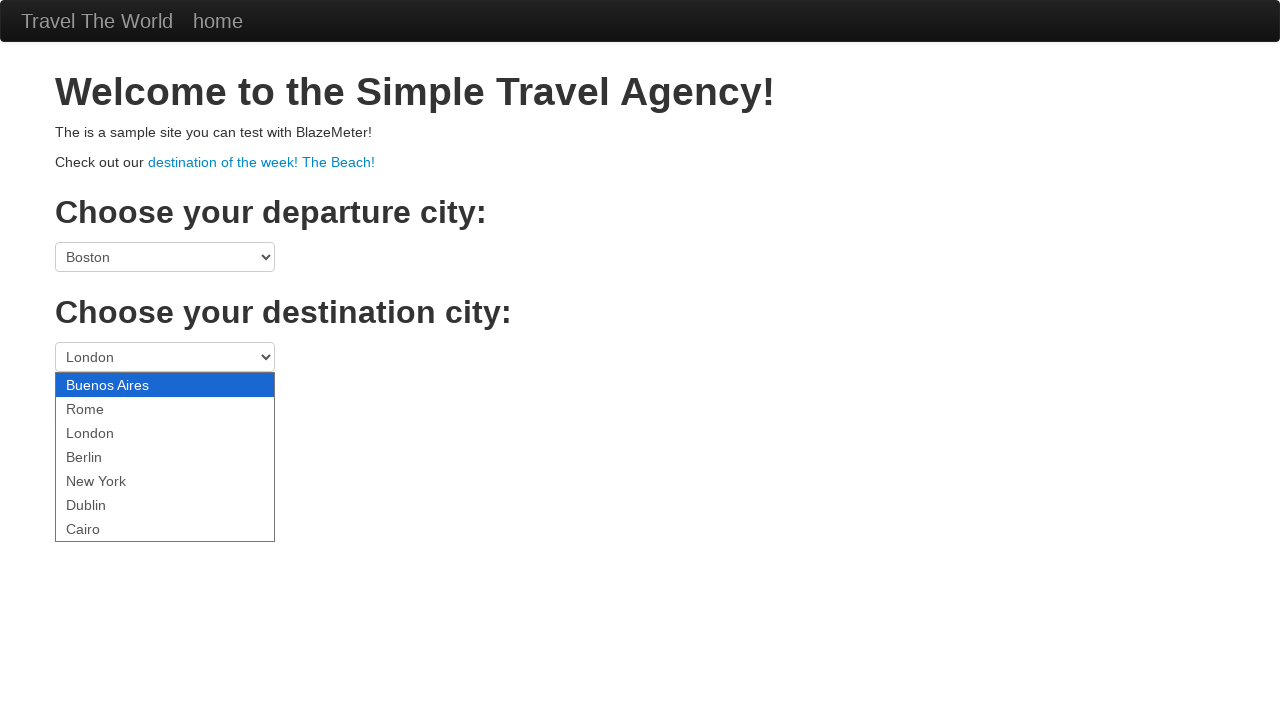

Clicked Find Flights button to search for flights at (105, 407) on .btn-primary
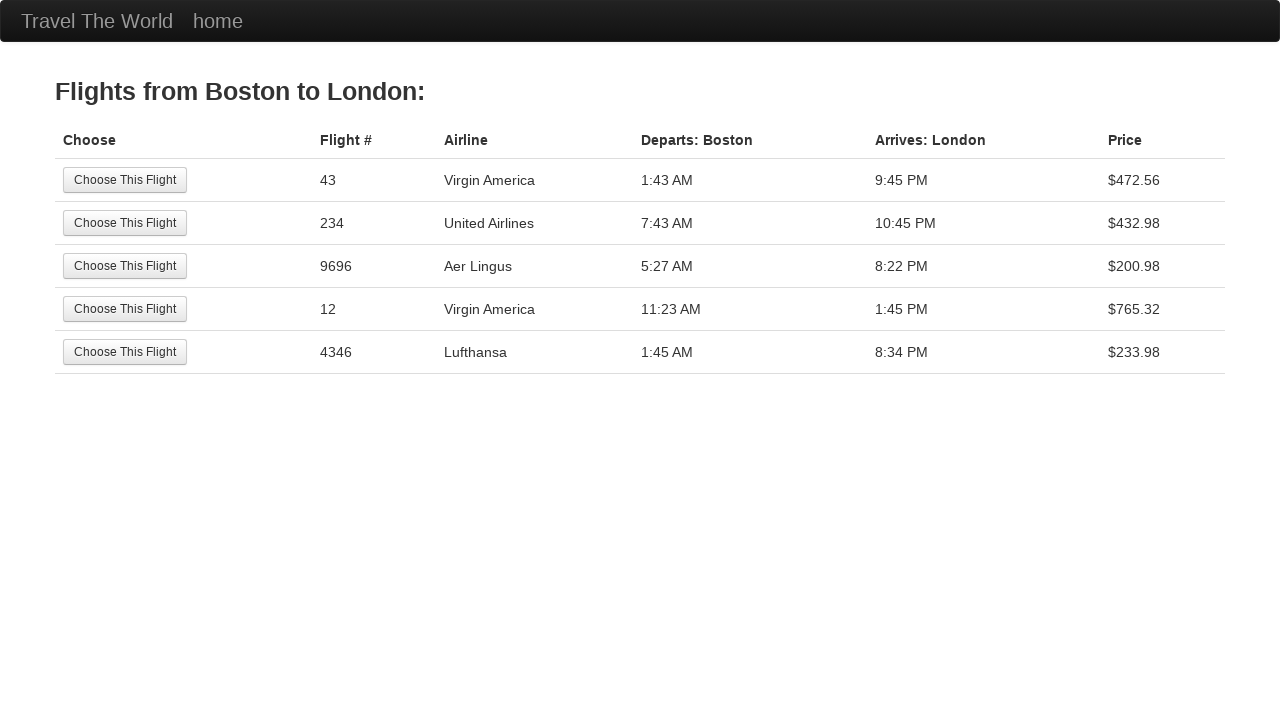

Flight results page loaded successfully
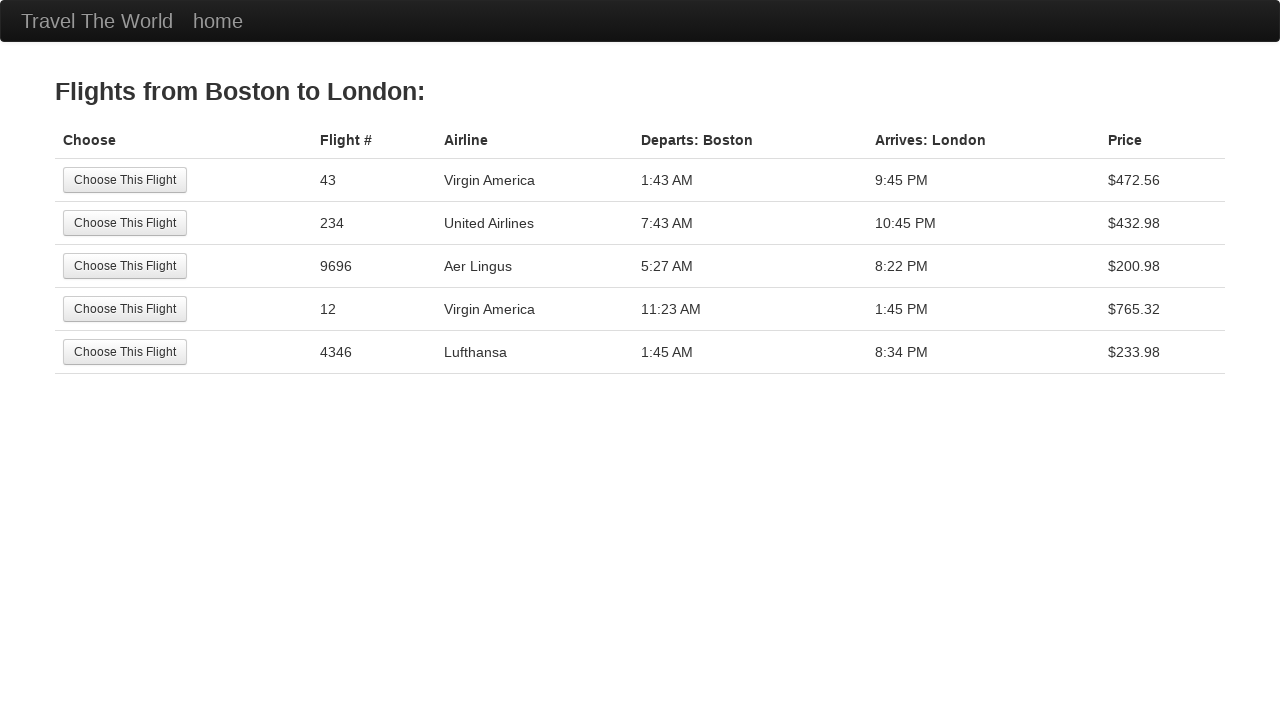

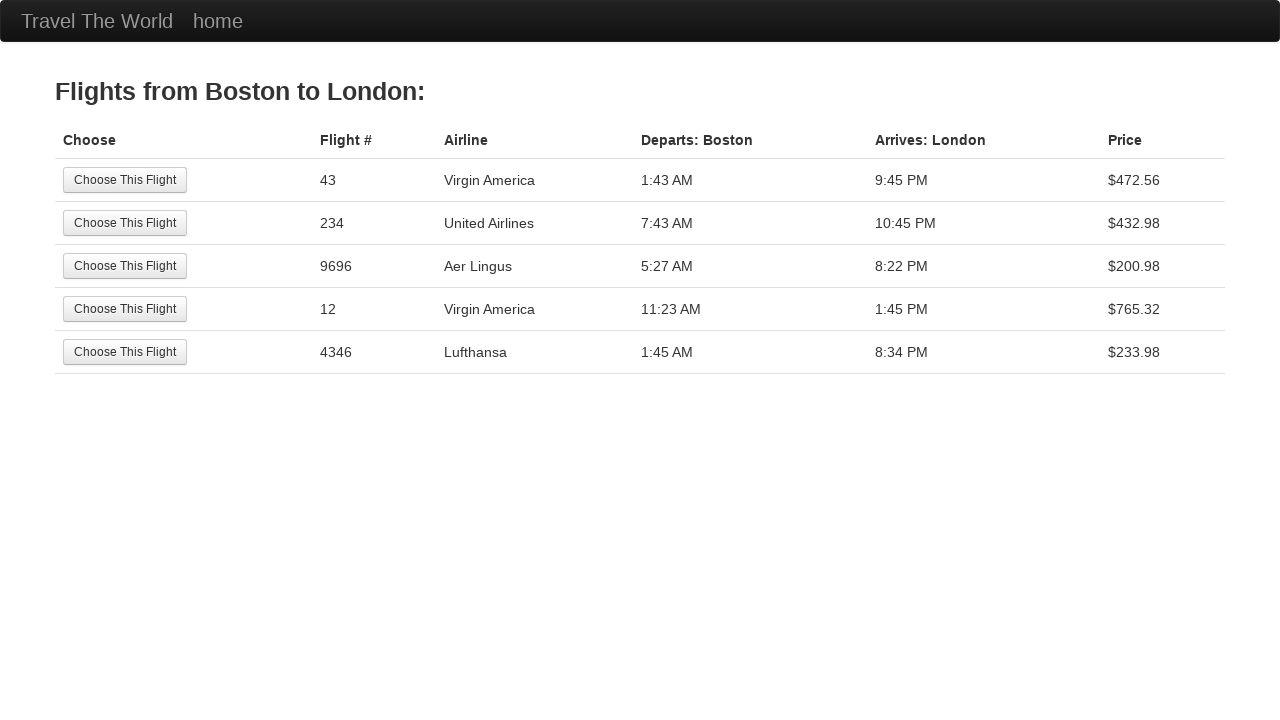